Tests displaying jQuery Growl notification messages on a page by injecting jQuery, jQuery Growl library, and its styles, then triggering various growl notifications.

Starting URL: http://the-internet.herokuapp.com

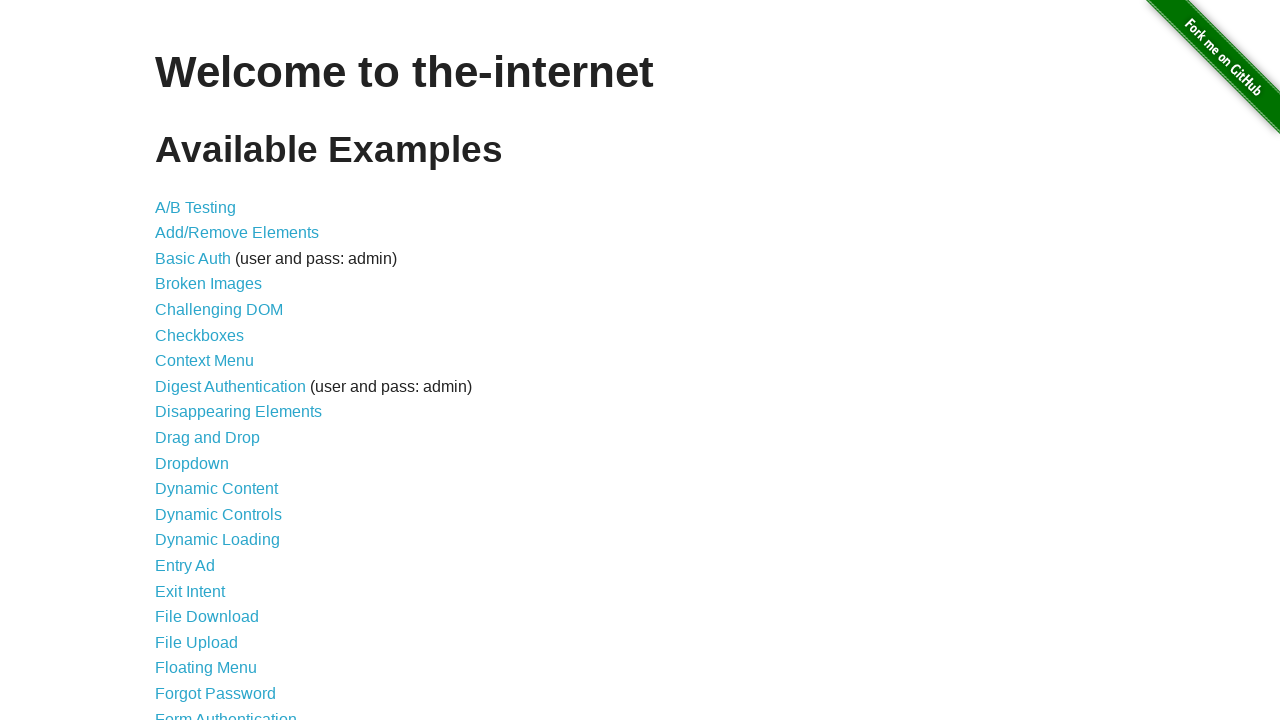

Injected jQuery library into page
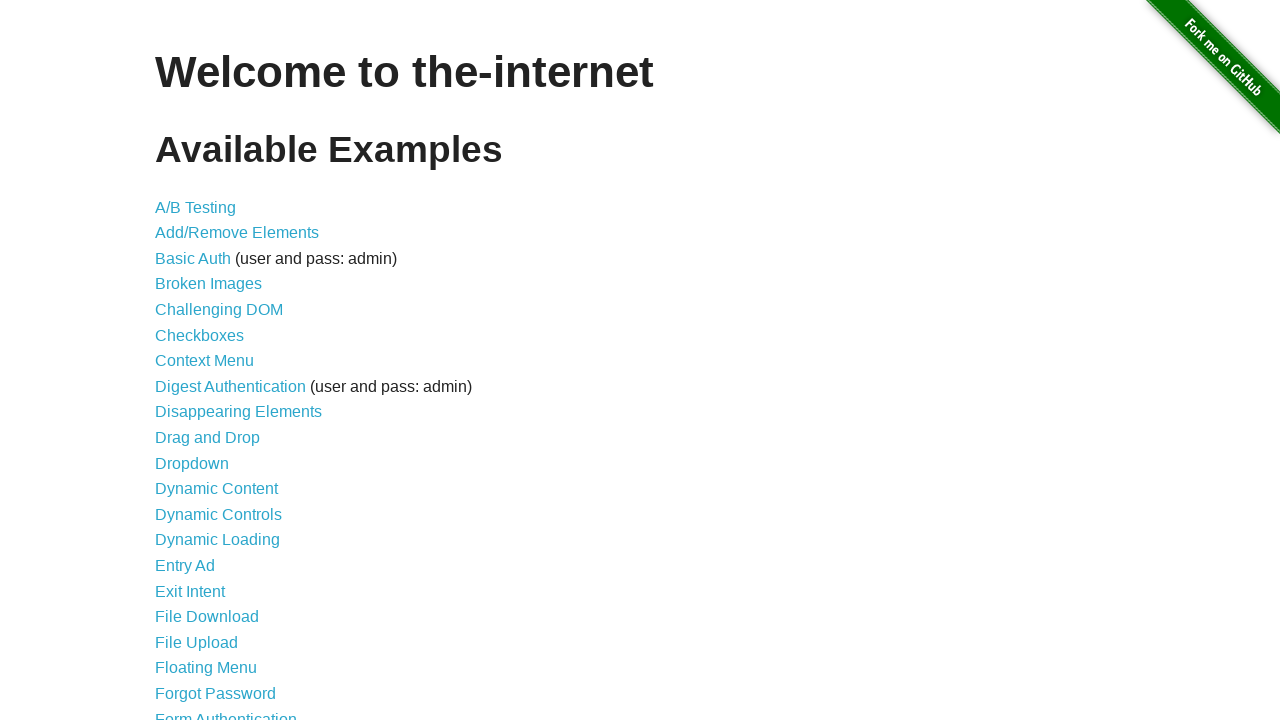

jQuery loaded successfully
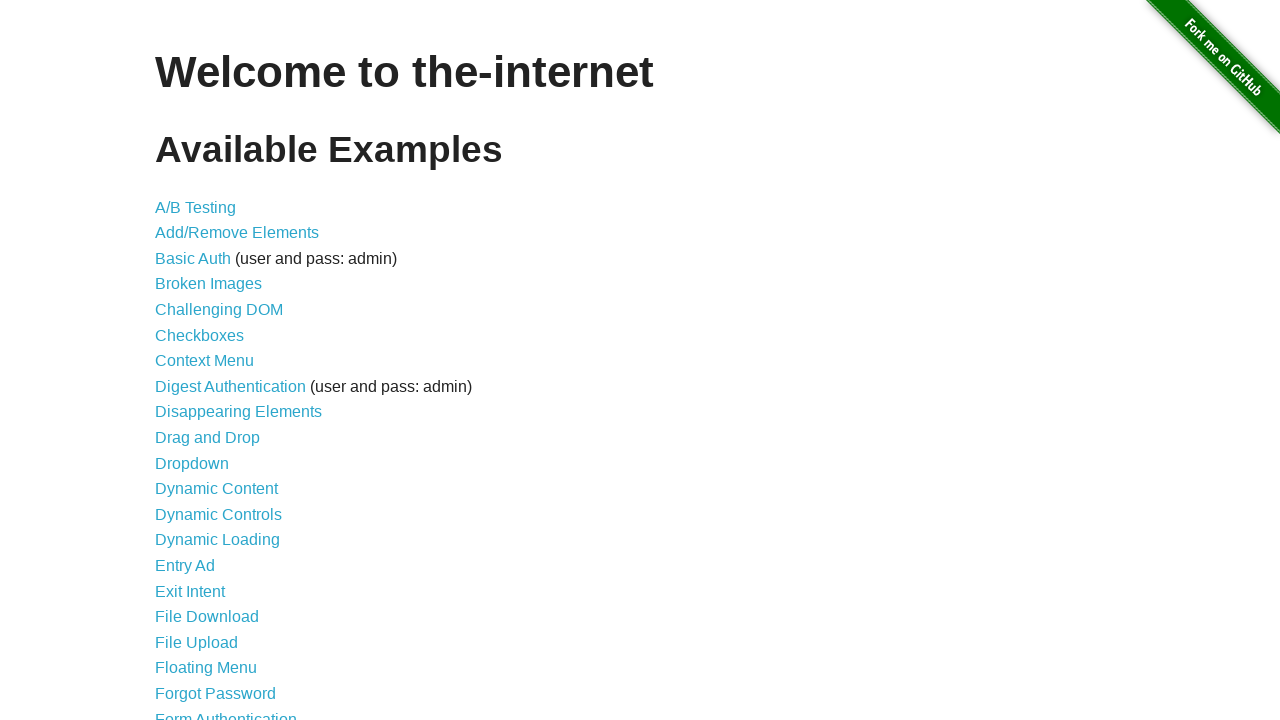

Injected jQuery Growl library
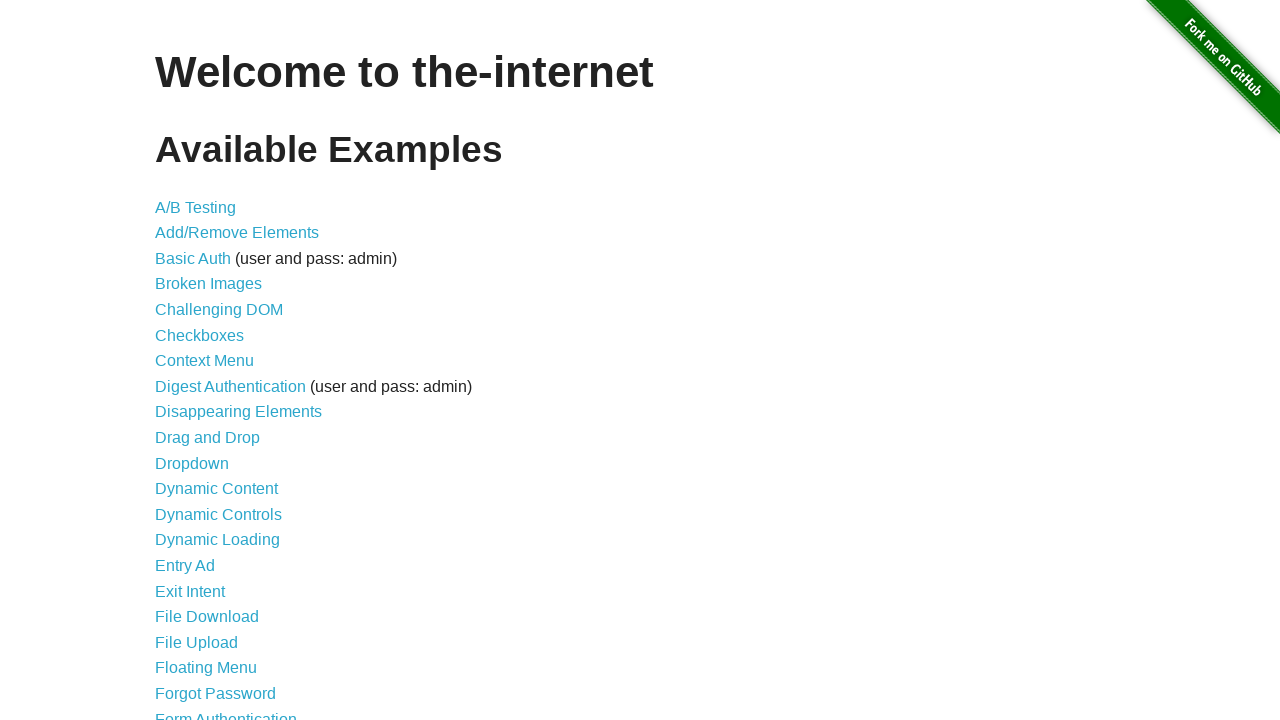

Injected jQuery Growl CSS styles
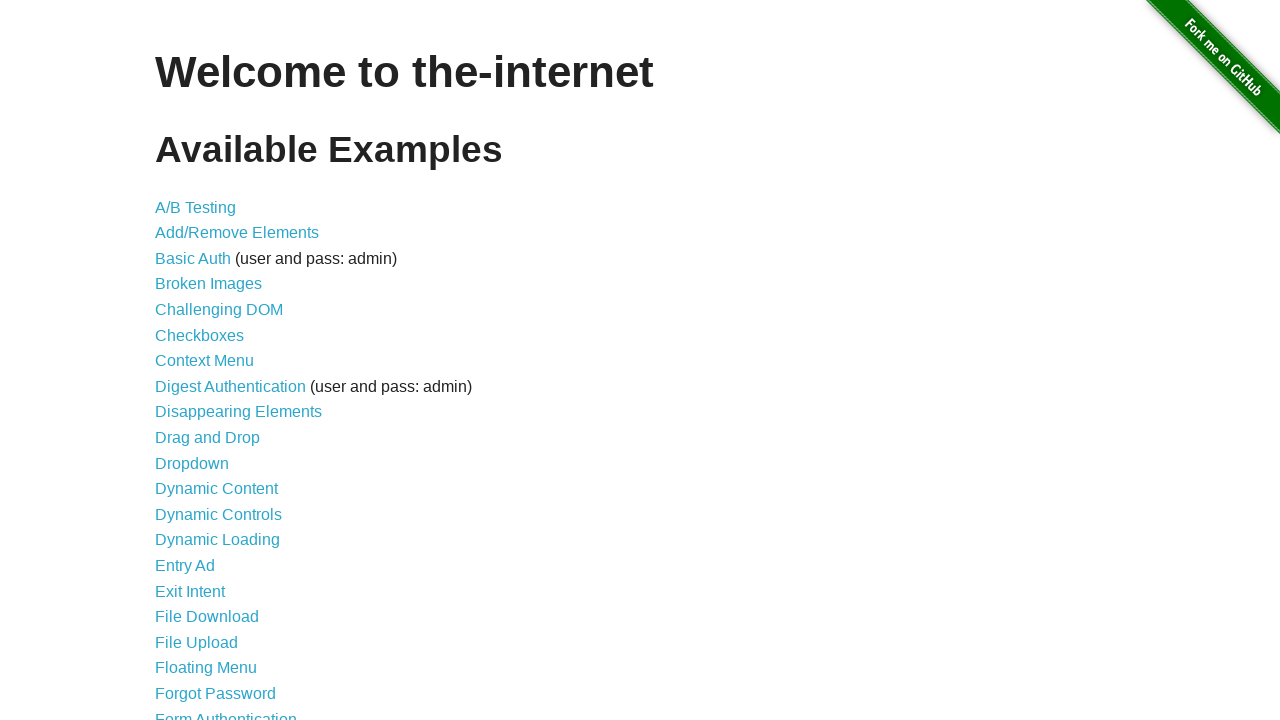

Waited for jQuery Growl library to be available
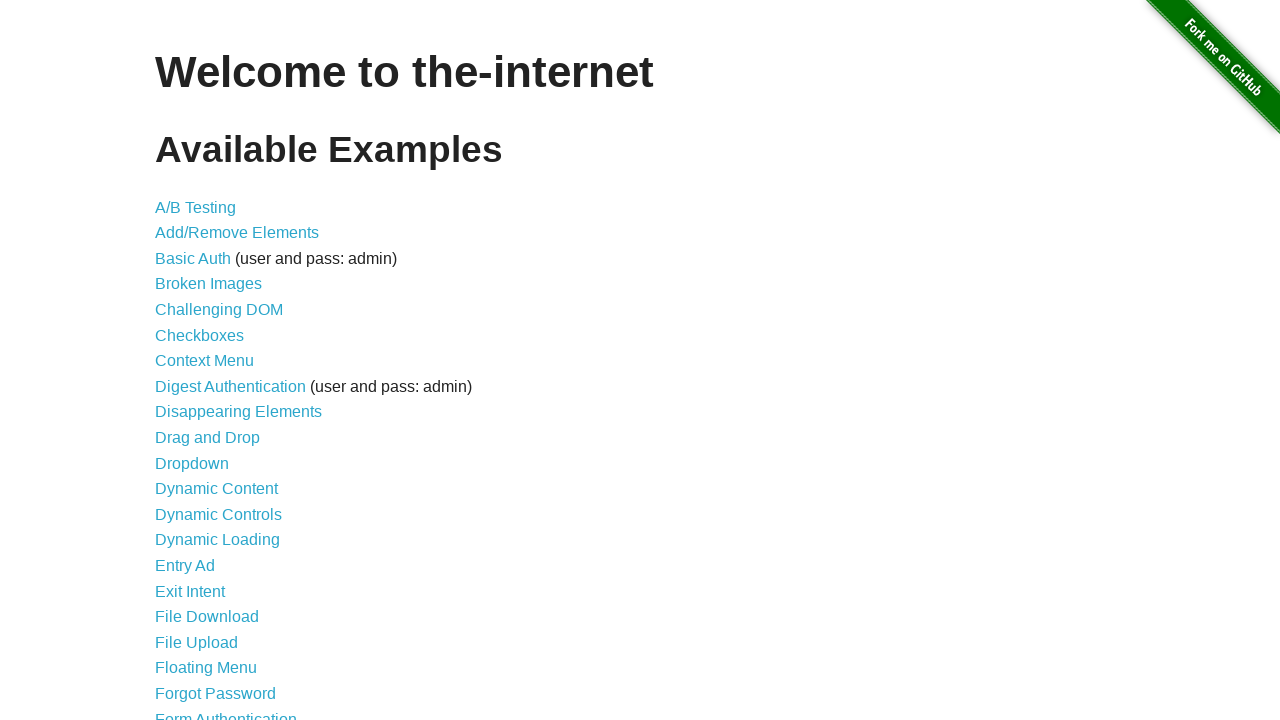

Displayed GET notification growl message
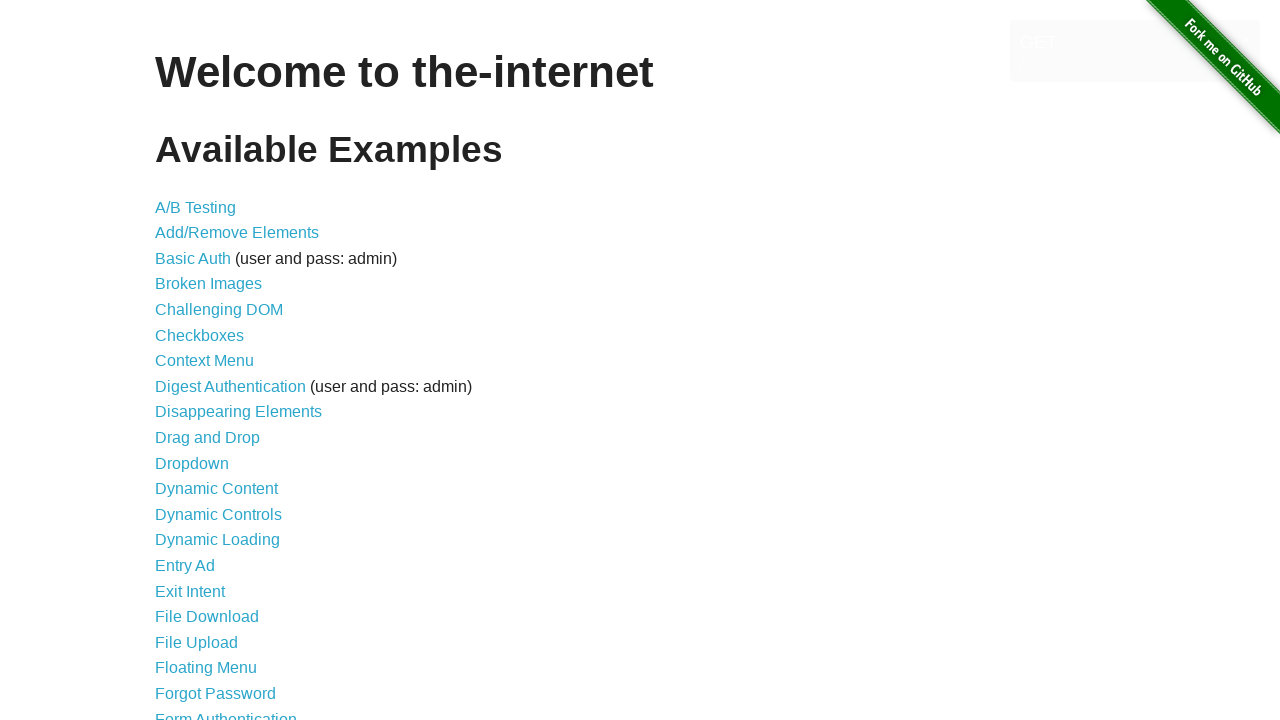

Displayed ERROR notification growl message
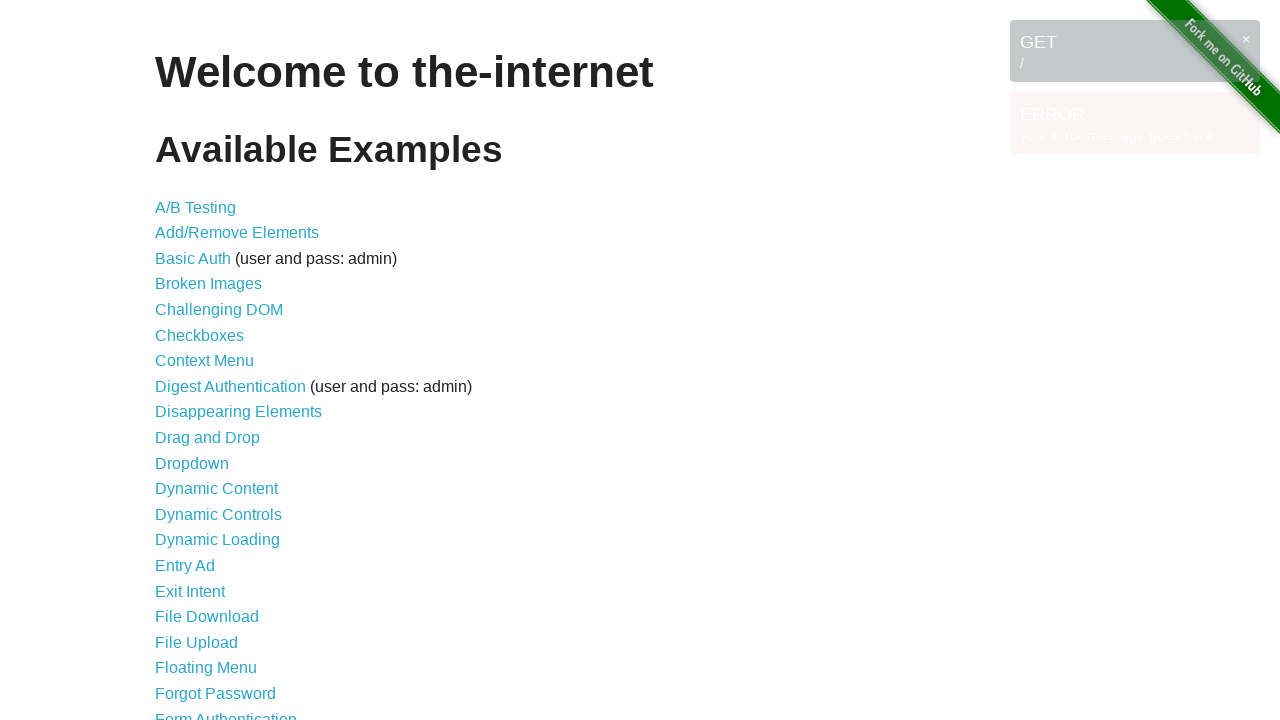

Displayed Notice notification growl message
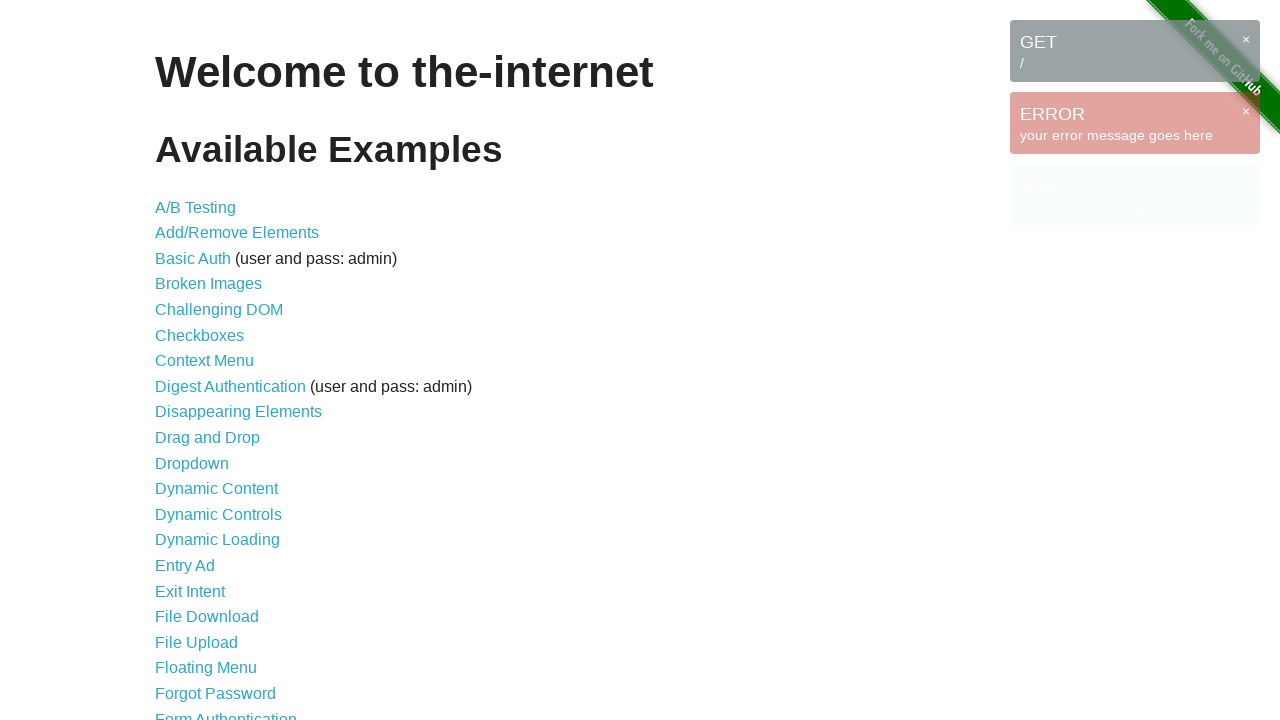

Displayed Warning notification growl message
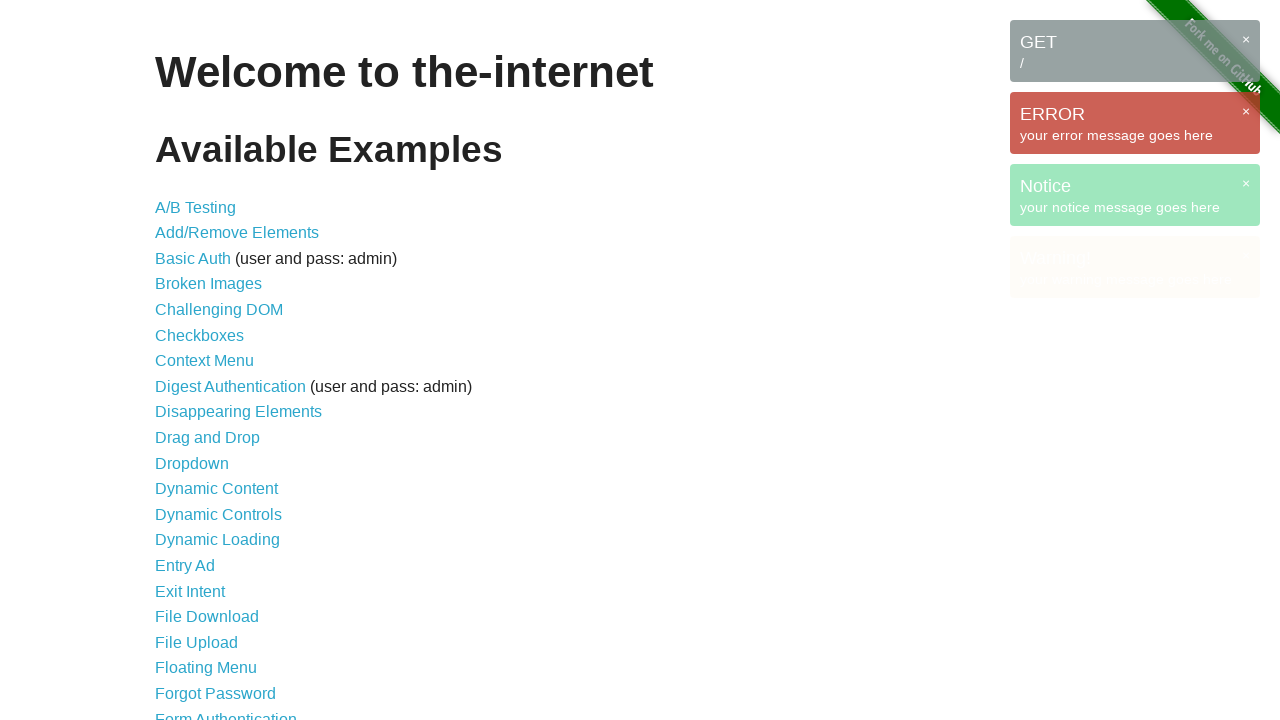

Waited for all growl notifications to display
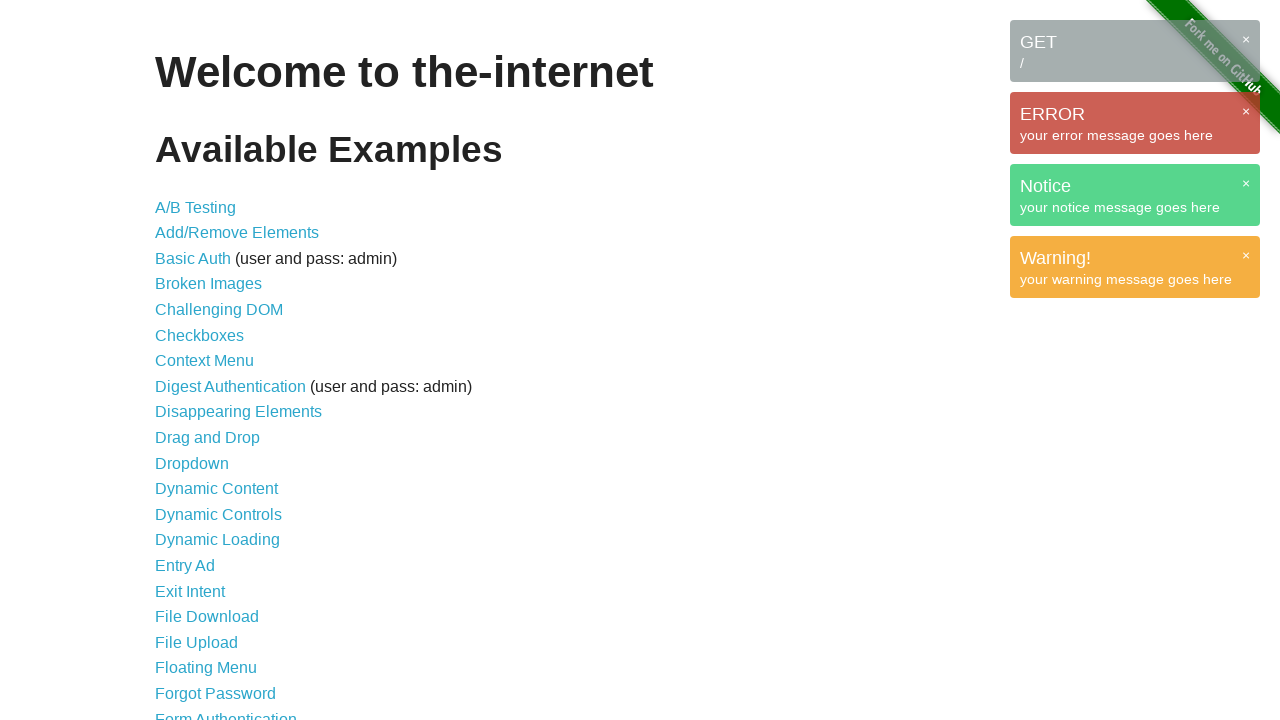

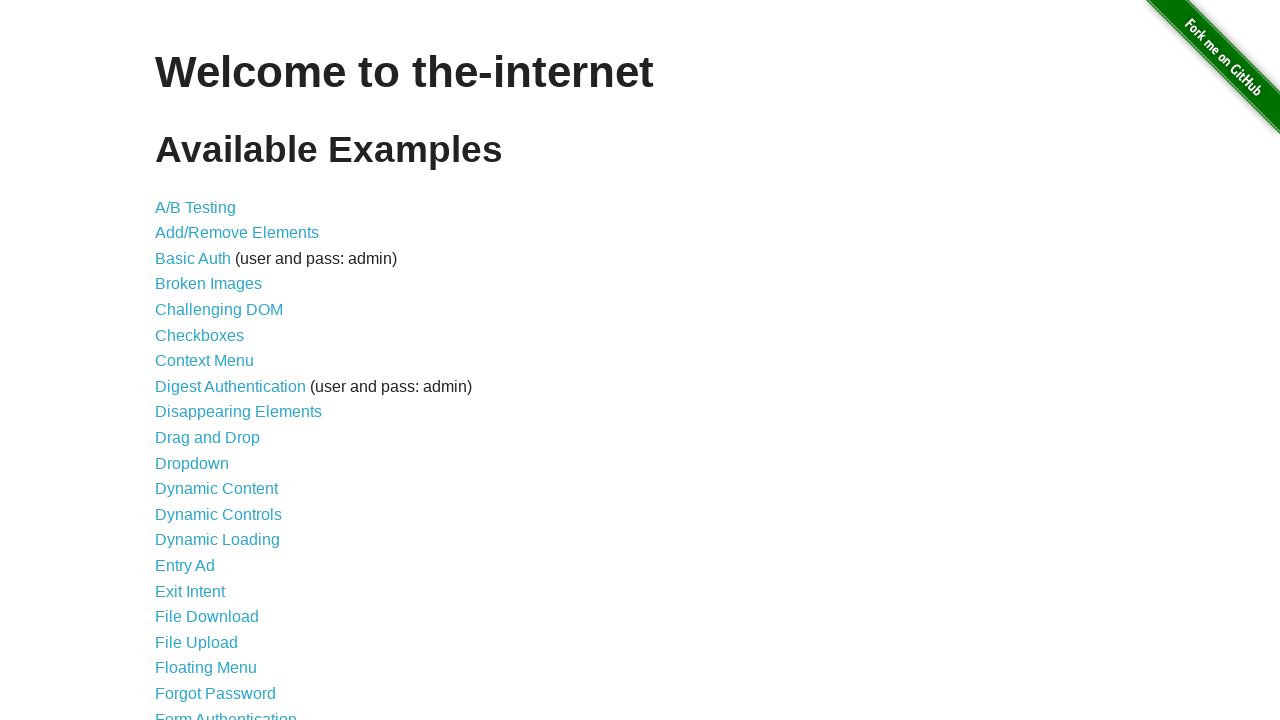